Tests multi-tab workflow by opening a new tab, navigating to a courses page, extracting a course name, and entering that name into a form field on the original page.

Starting URL: https://rahulshettyacademy.com/angularpractice/

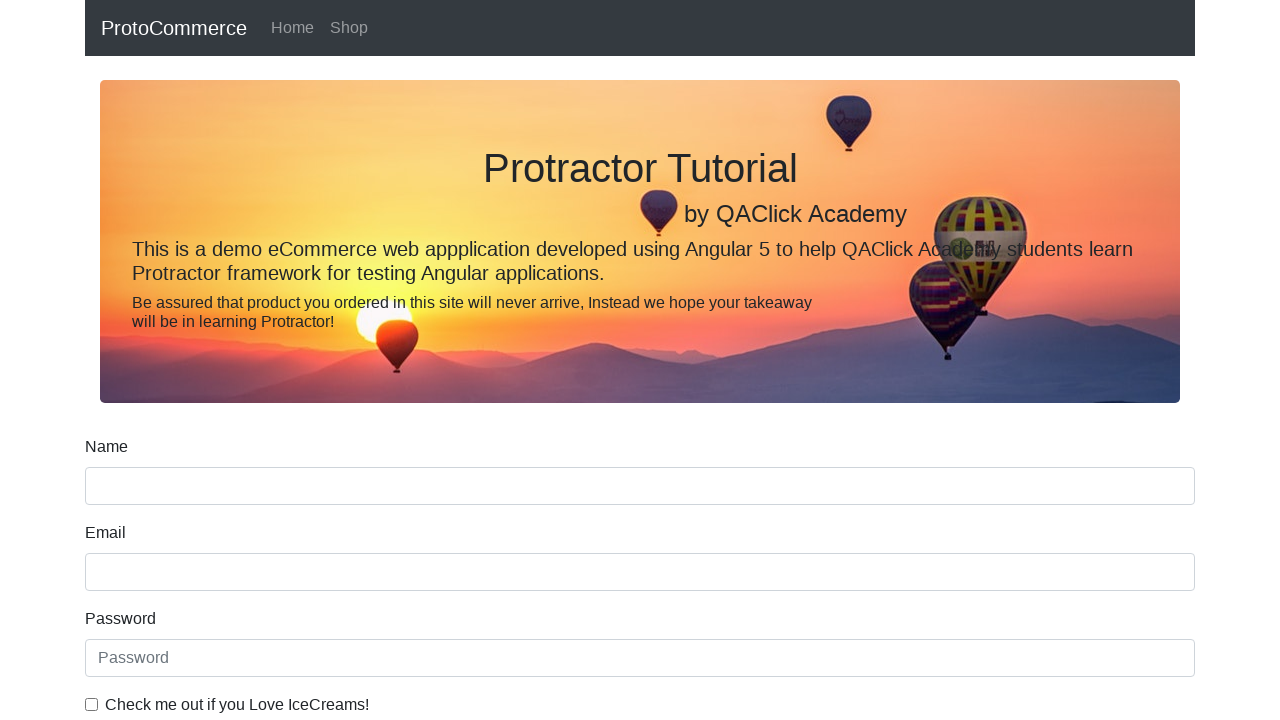

Stored reference to main page
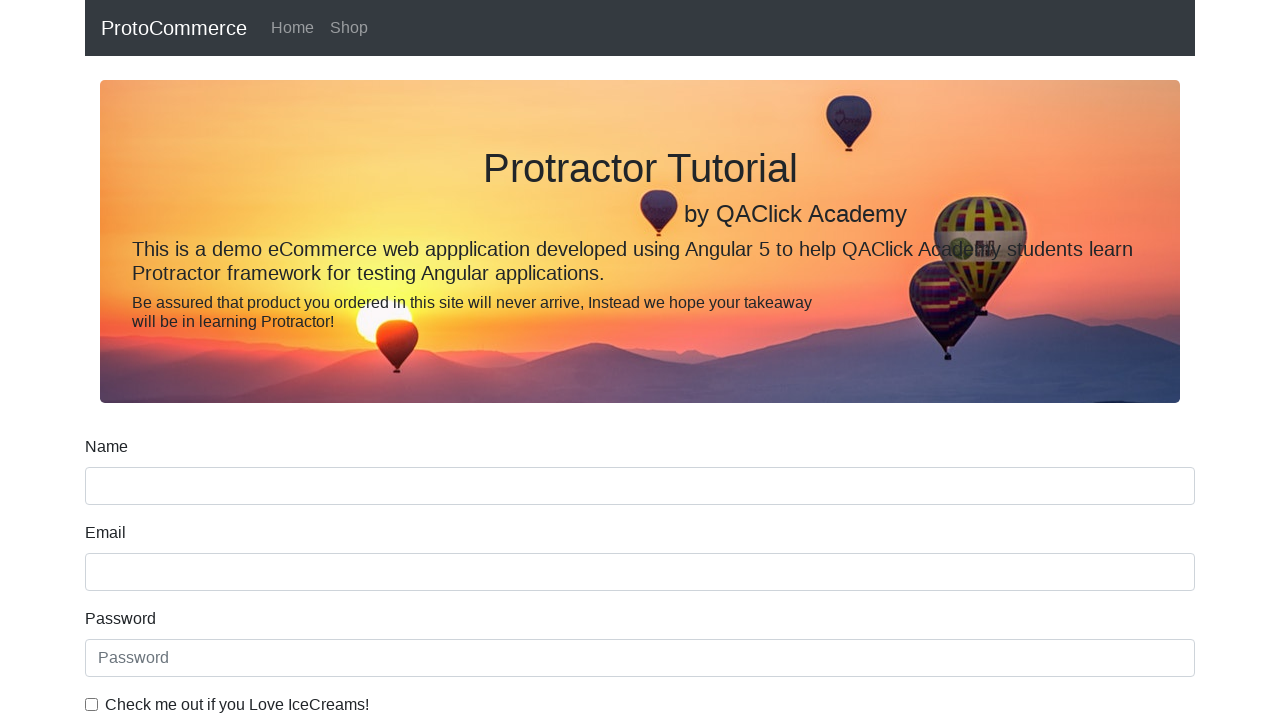

Opened a new tab
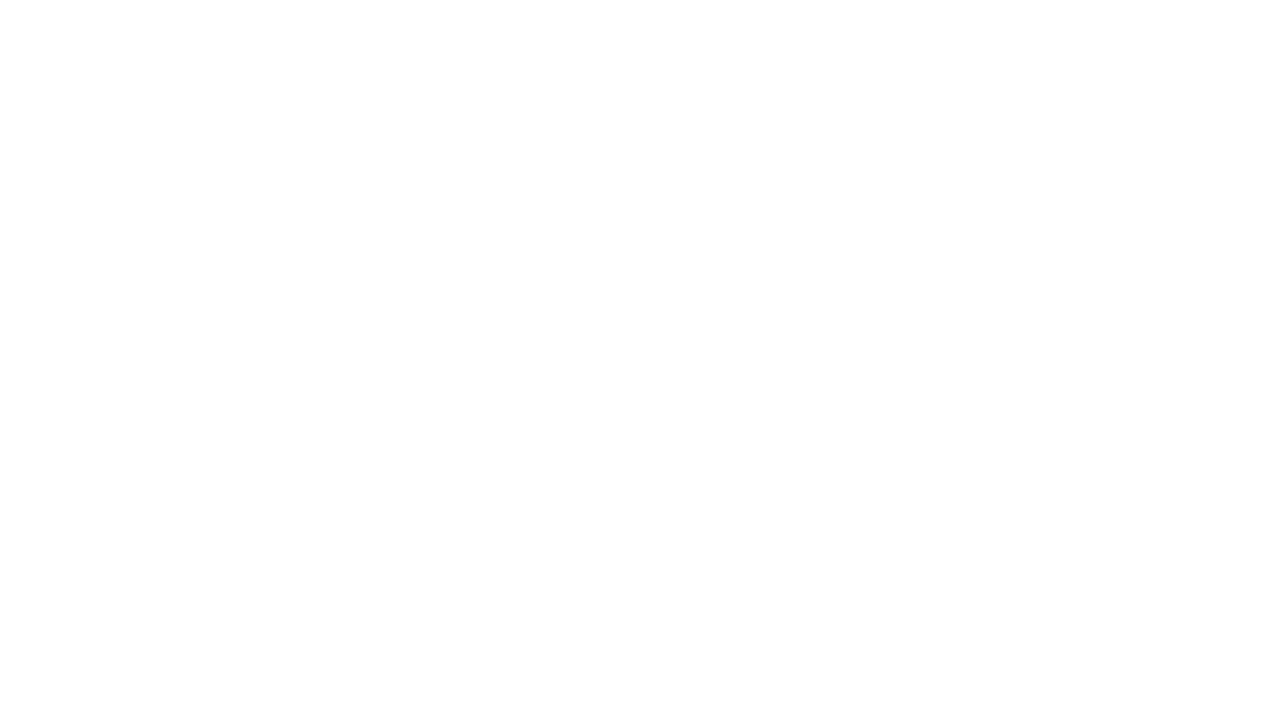

Navigated new tab to https://rahulshettyacademy.com/
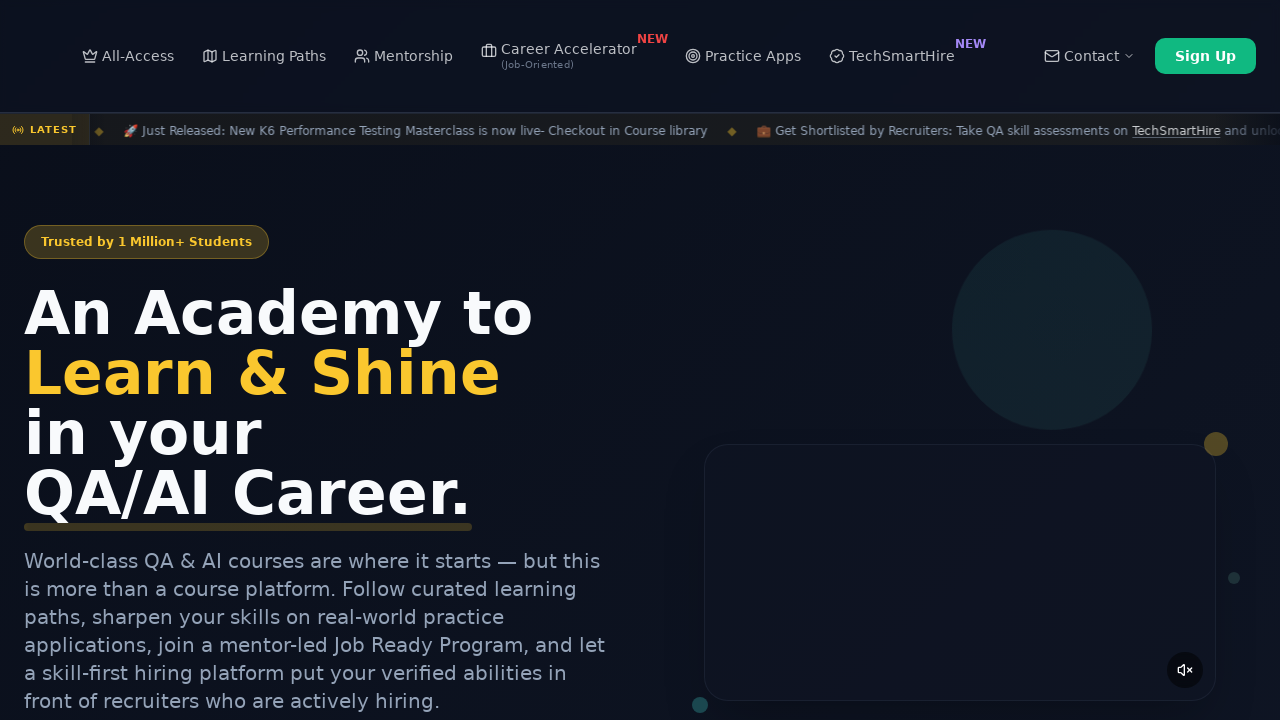

Waited for course links to load
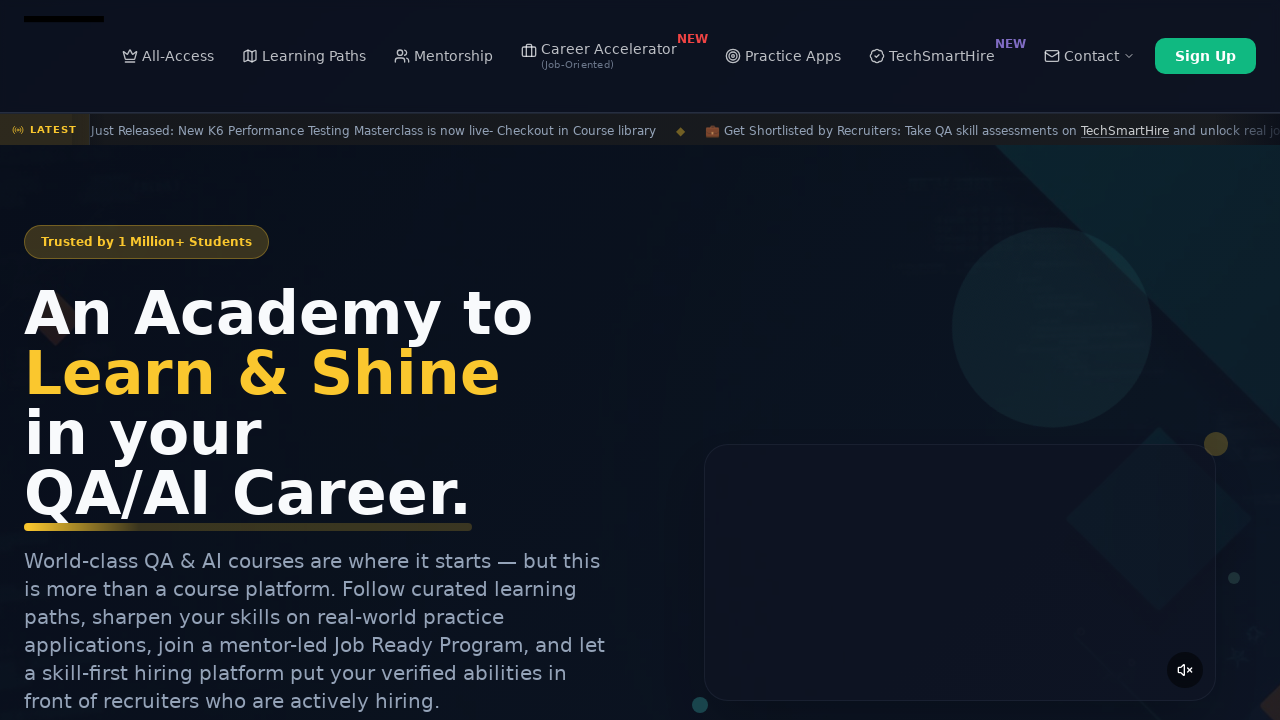

Located all course links
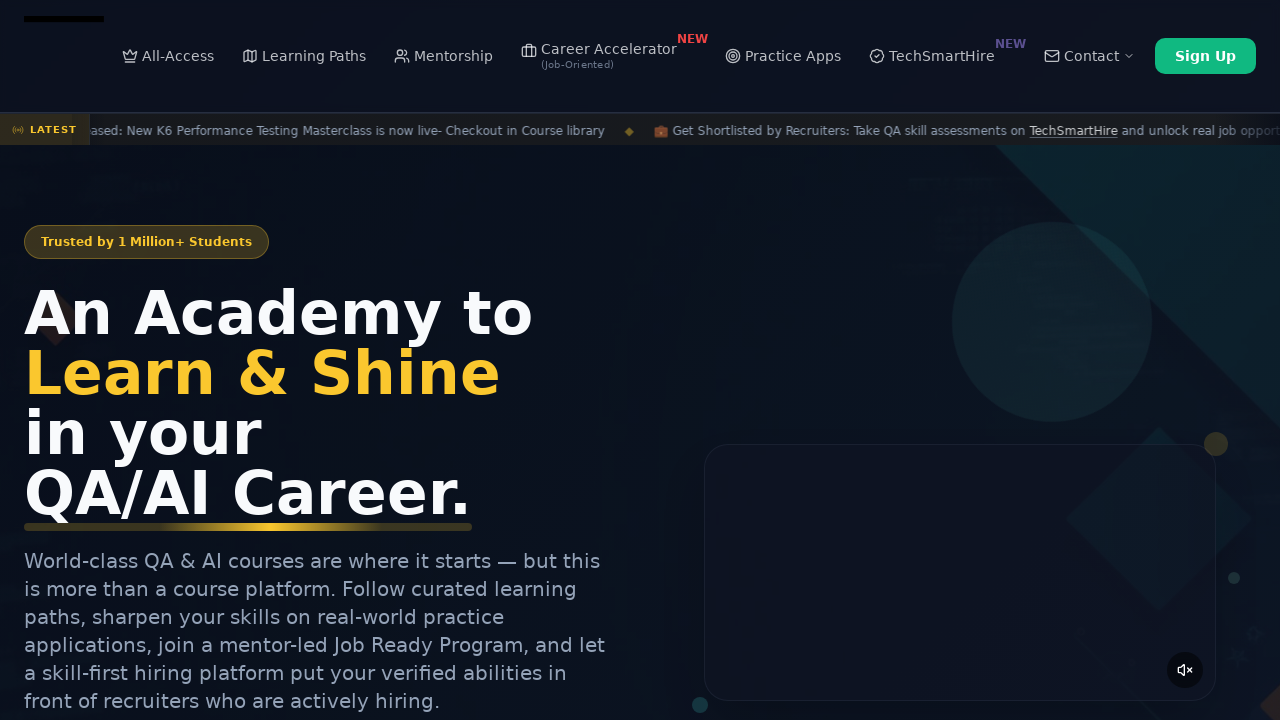

Extracted course name from second link: 'Playwright Testing'
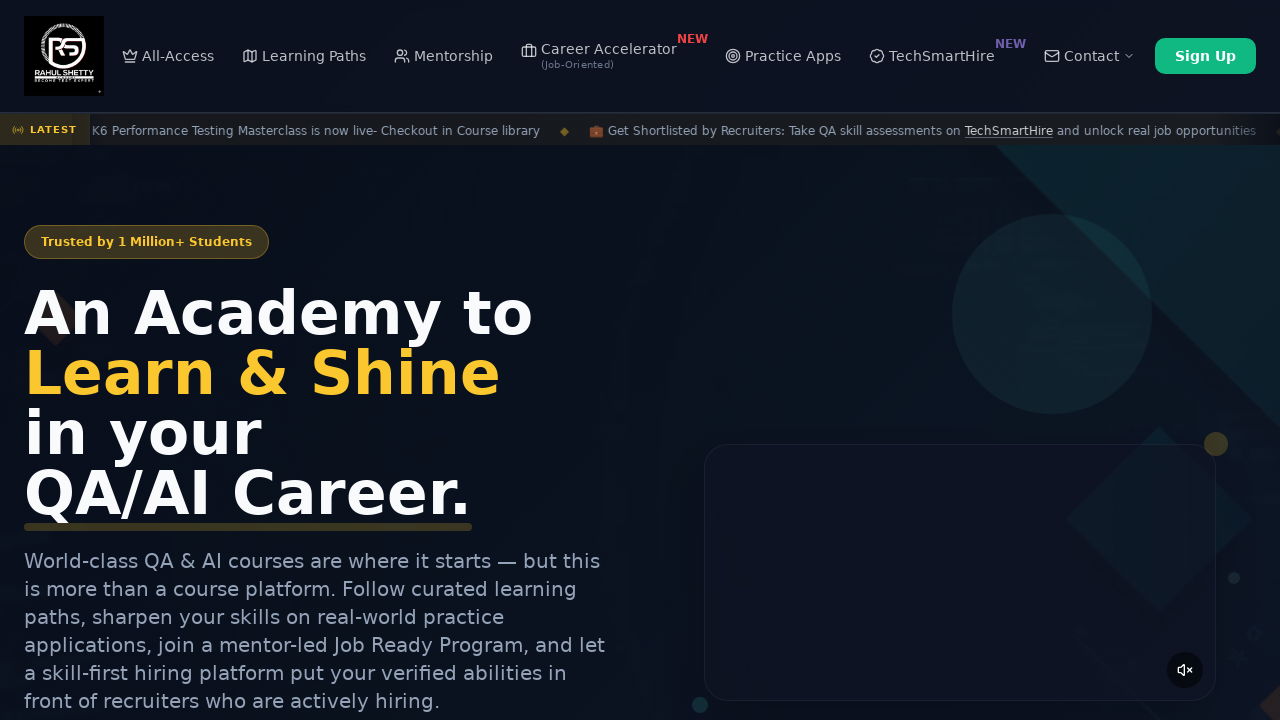

Closed the new tab
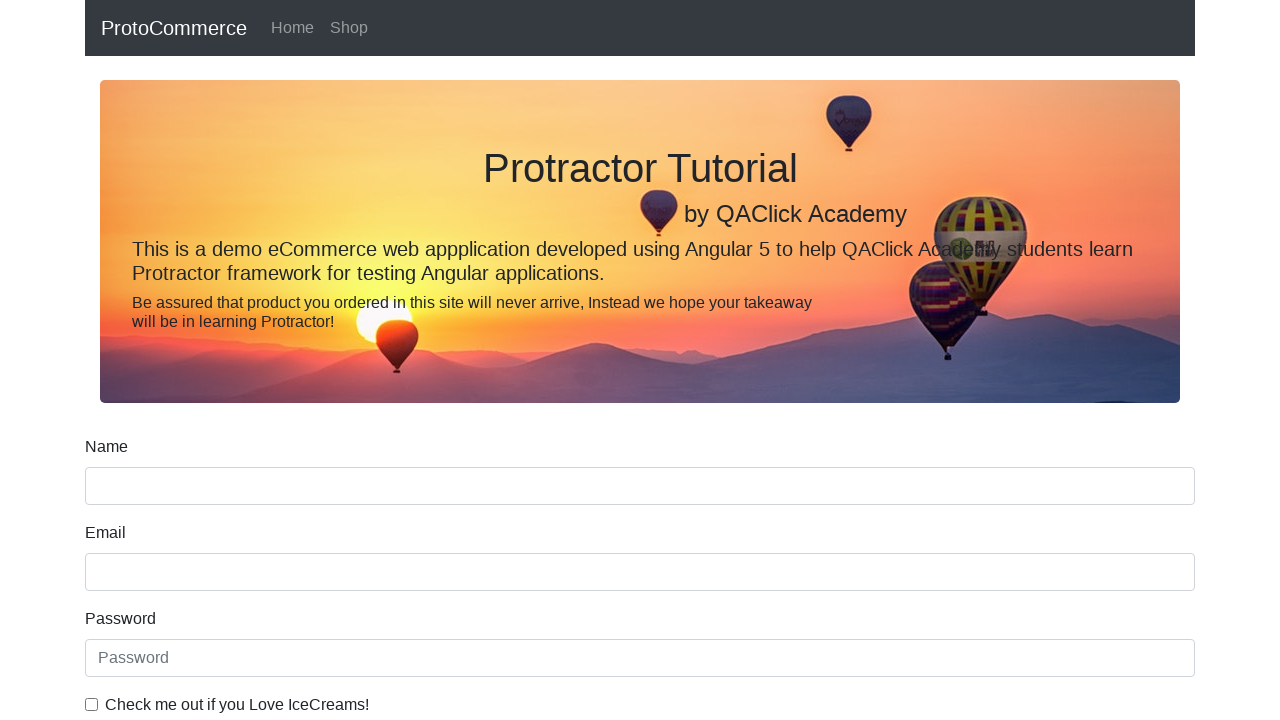

Filled name field with course name: 'Playwright Testing' on [name='name']
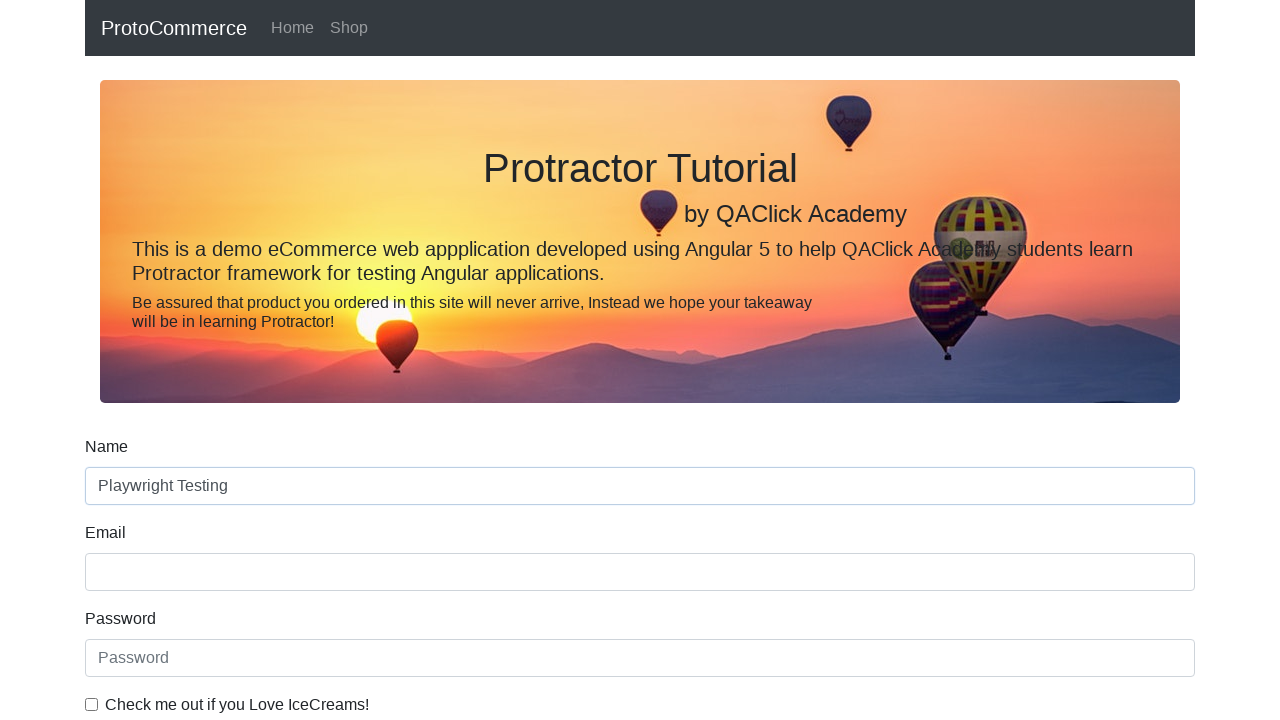

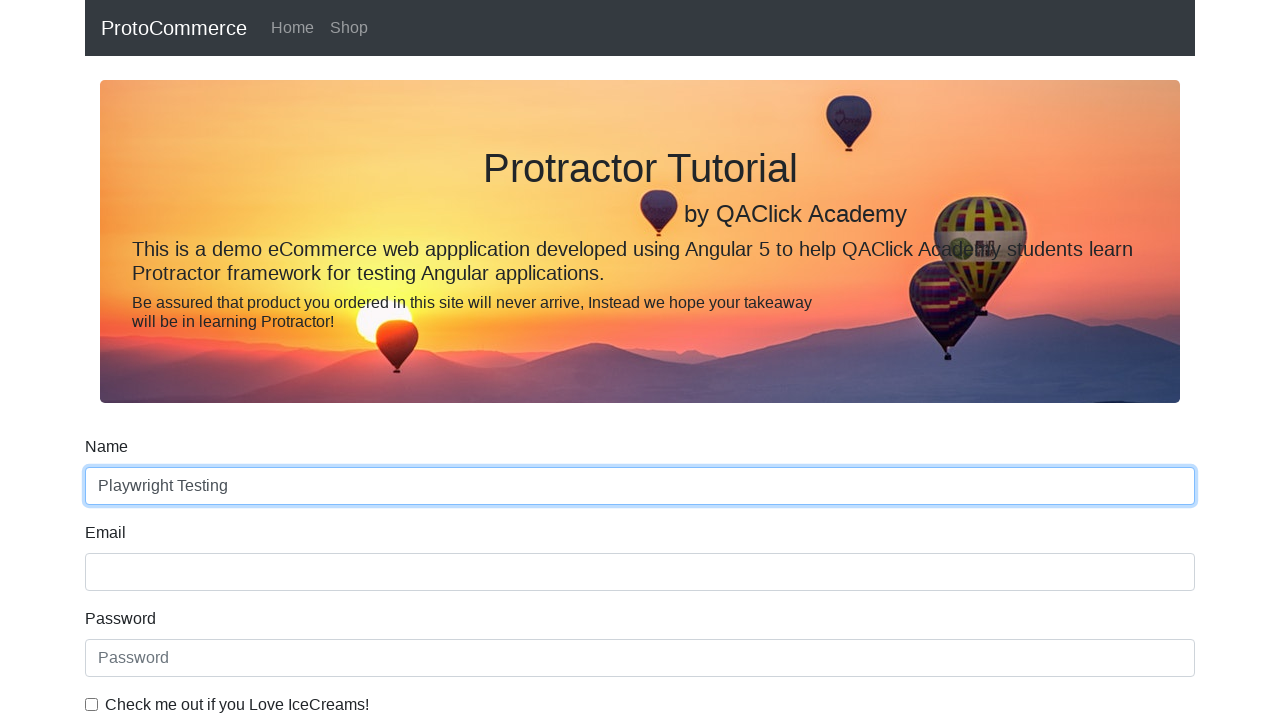